Tests text input functionality by navigating to the Text Input page, filling in a text field, and clicking a button that updates based on the input

Starting URL: http://uitestingplayground.com/

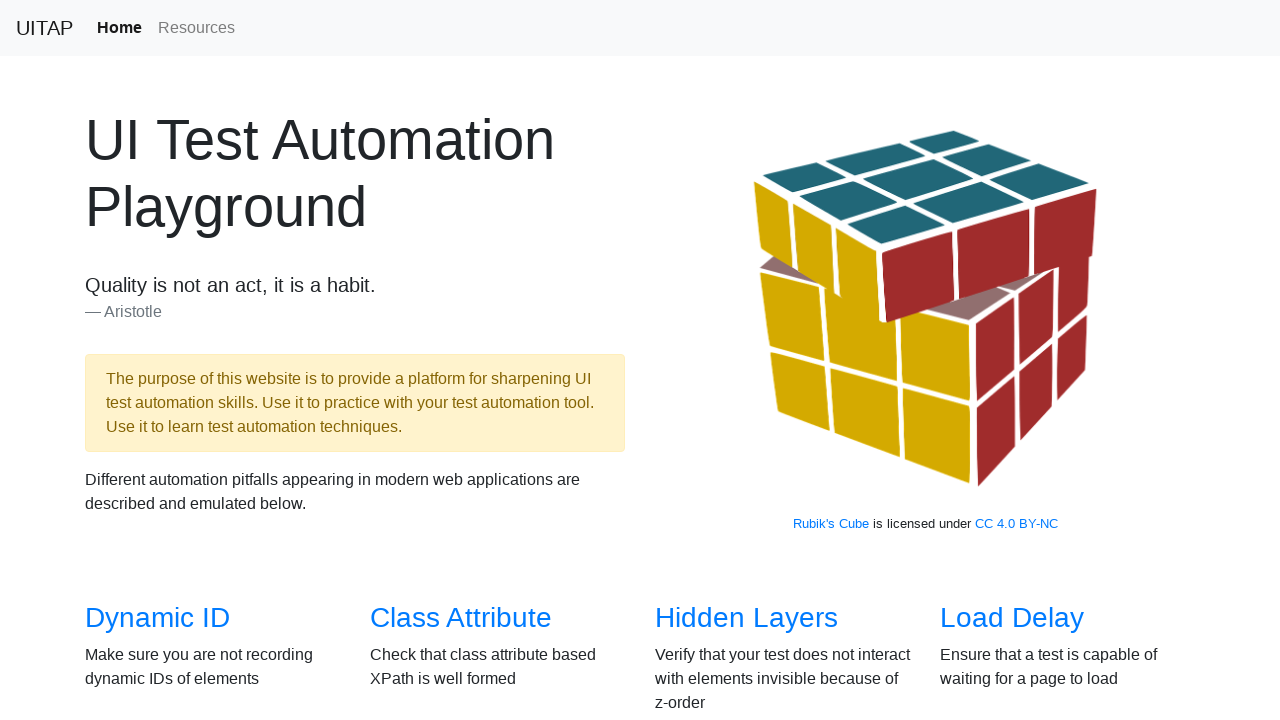

Clicked on Text Input link to navigate to the text input page at (1002, 360) on text=Text Input
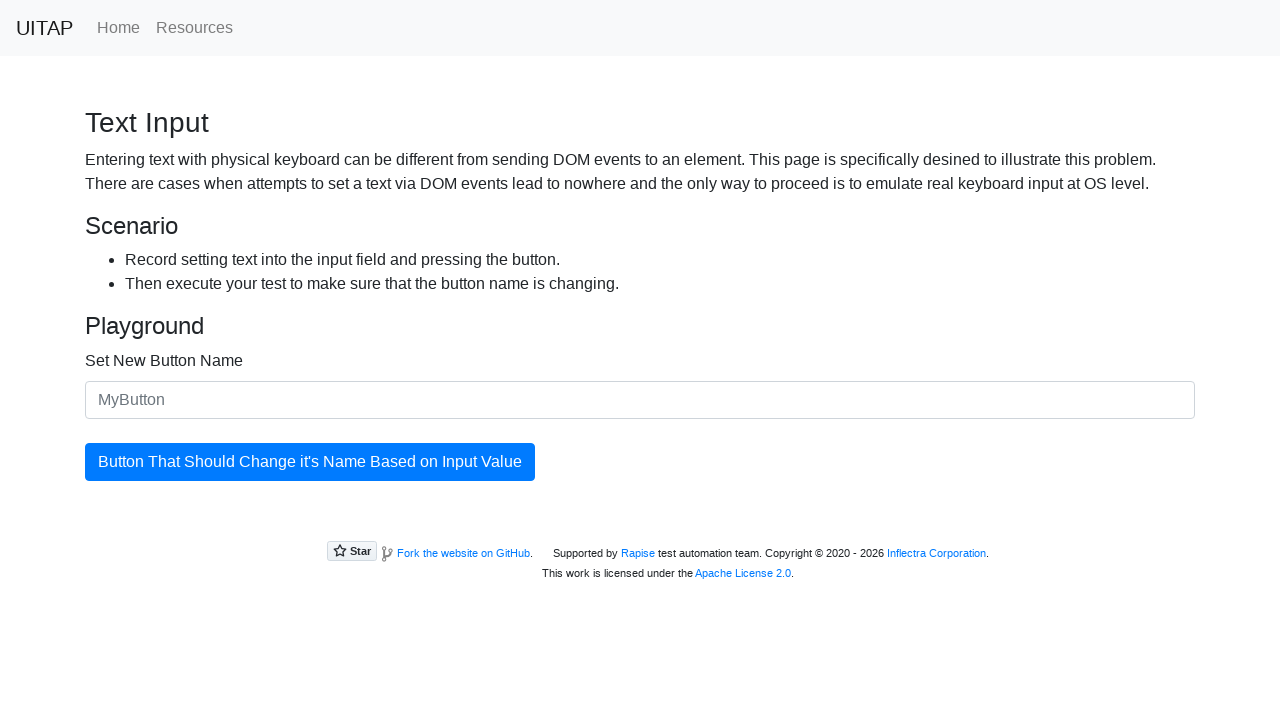

Filled text input field with 'Hello world!' on #newButtonName
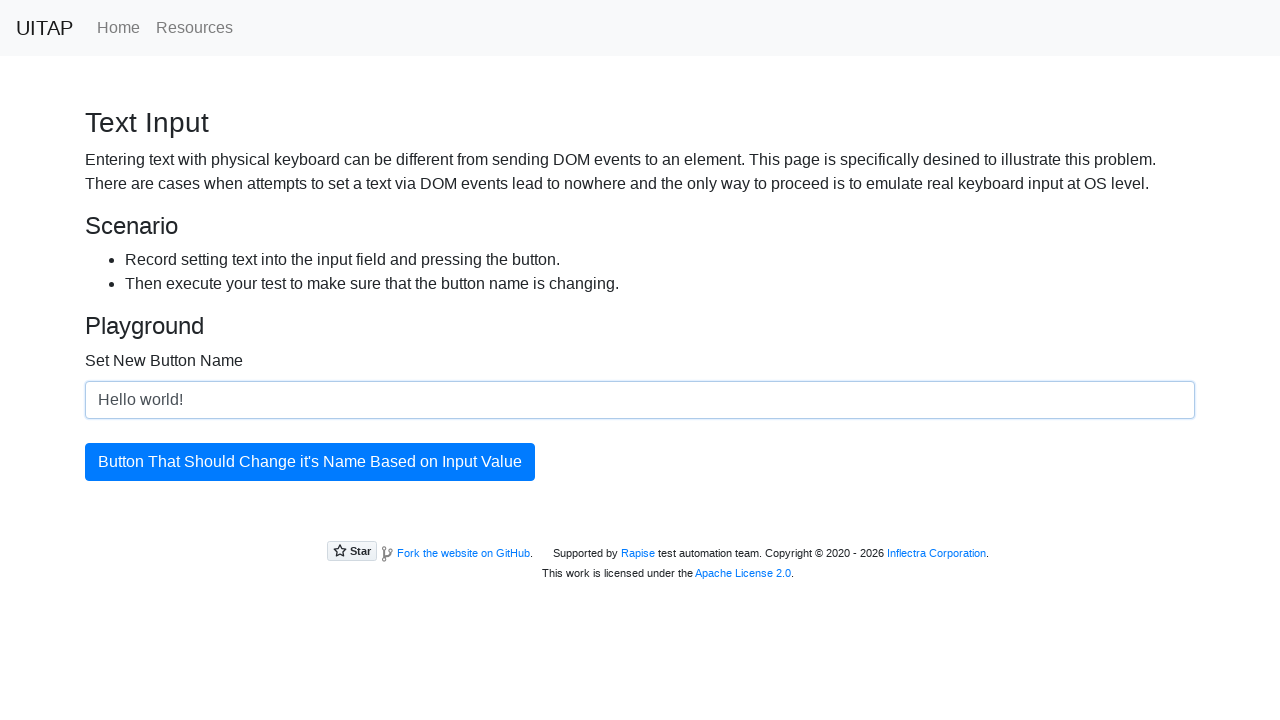

Clicked the updating button to verify it changes based on input at (310, 462) on #updatingButton
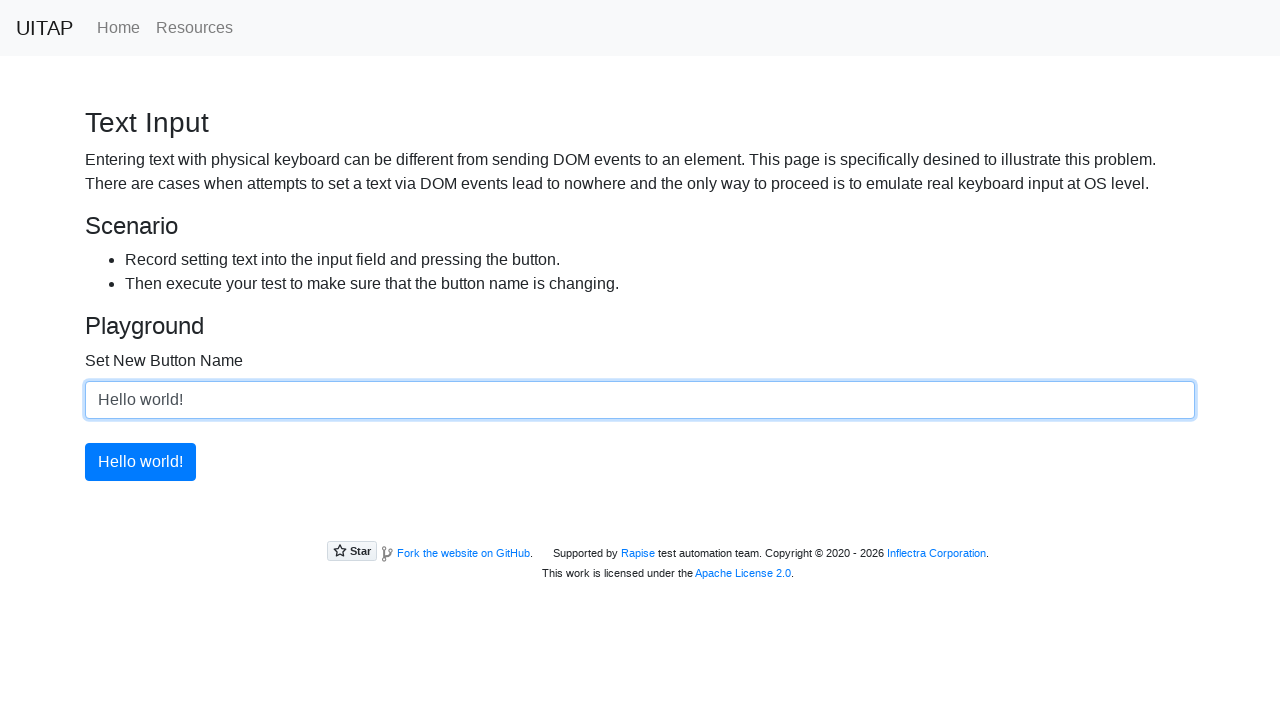

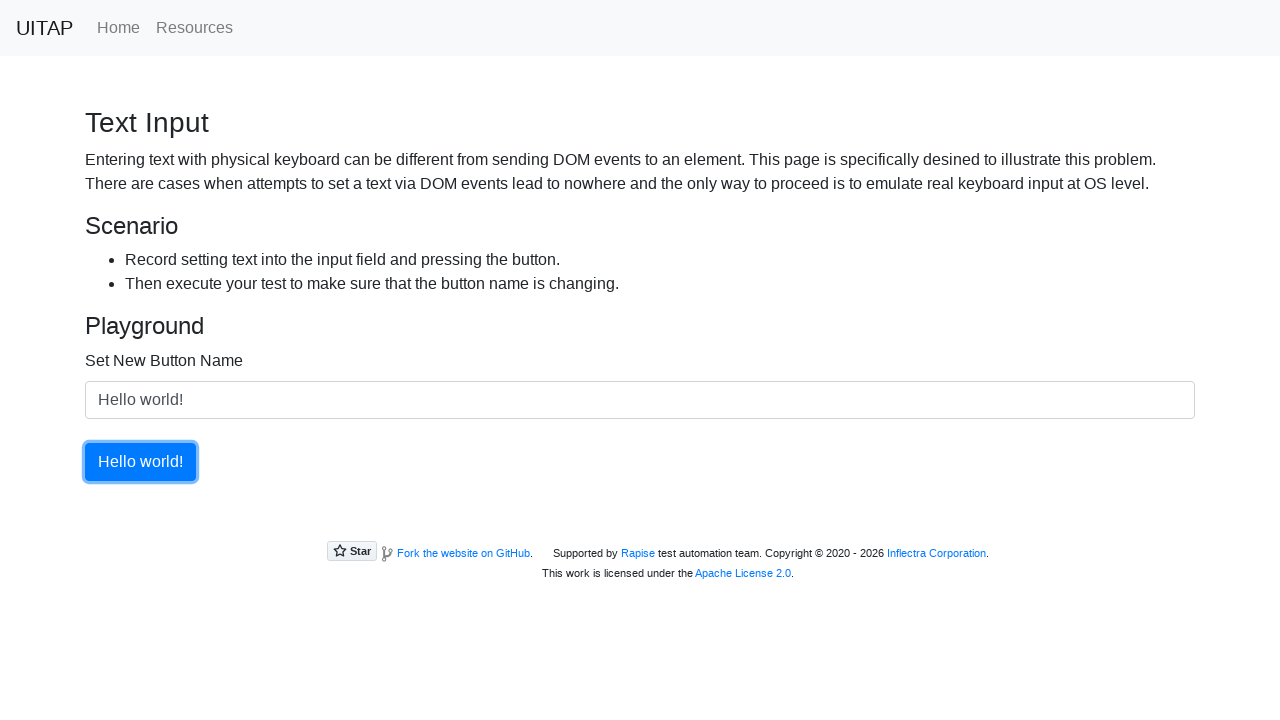